Tests editing a todo item by double-clicking, filling new text, and pressing Enter

Starting URL: https://demo.playwright.dev/todomvc

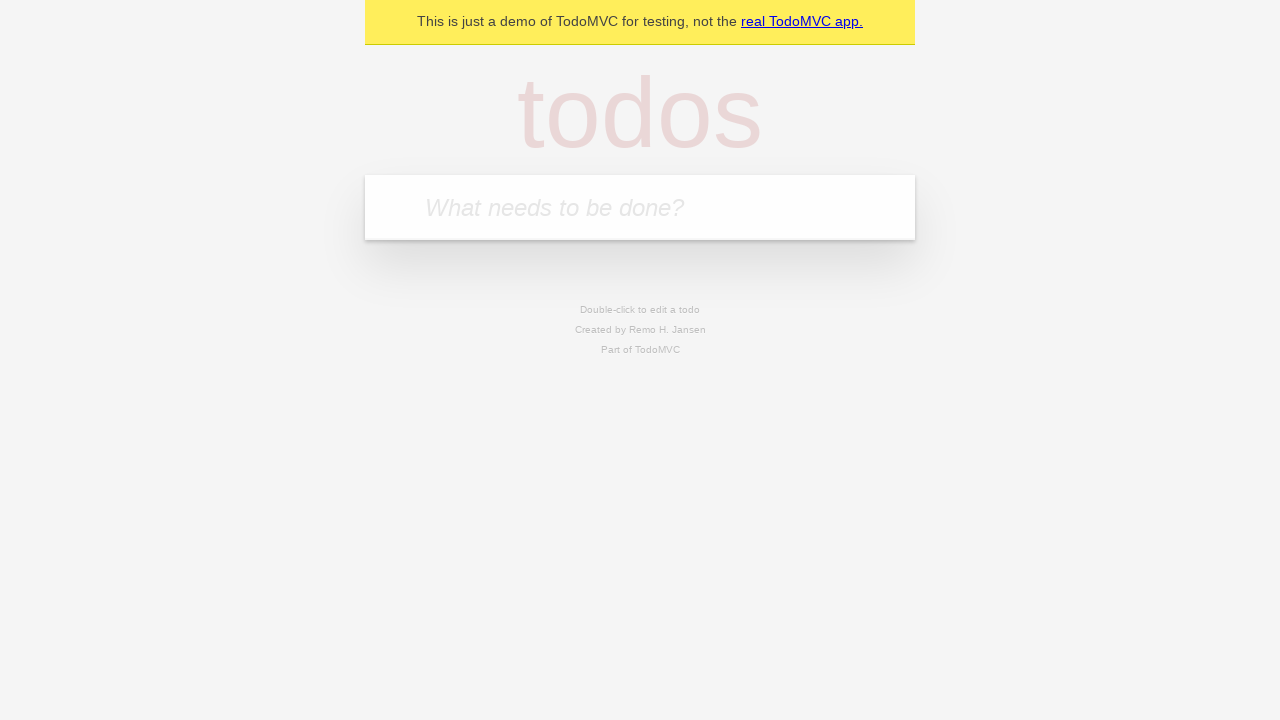

Filled new-todo input with 'buy some cheese' on .new-todo
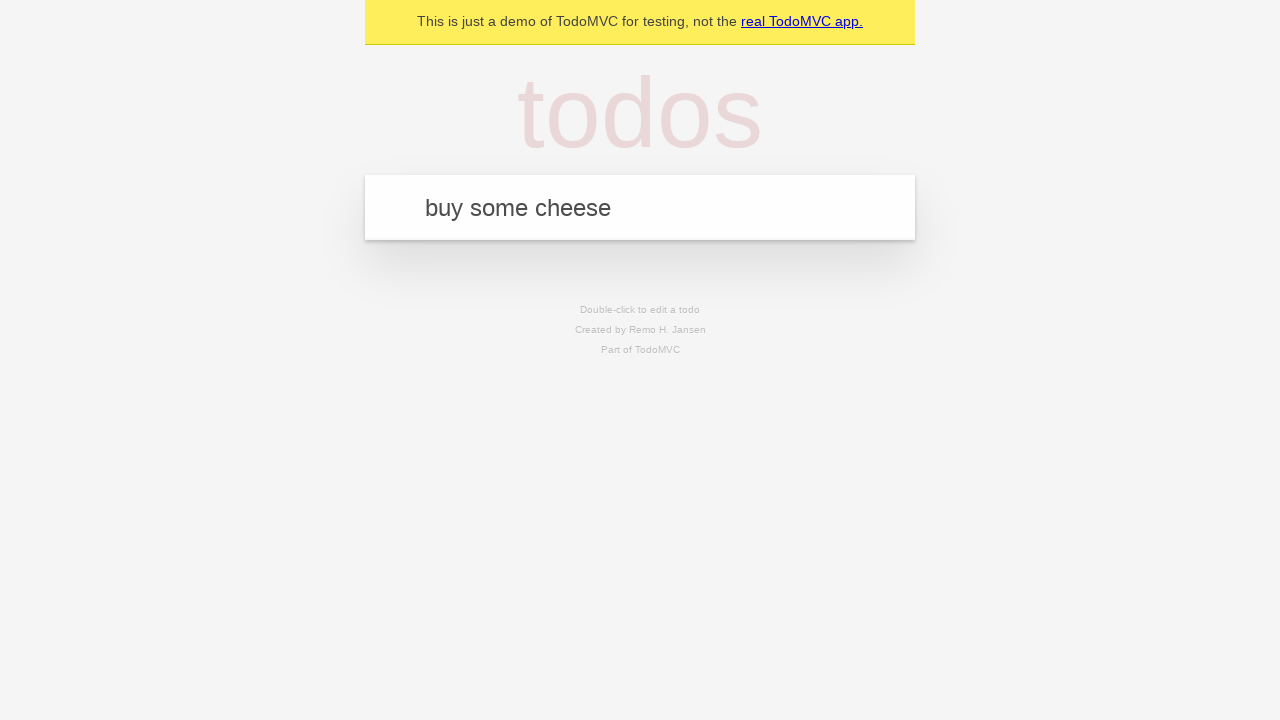

Pressed Enter to create first todo on .new-todo
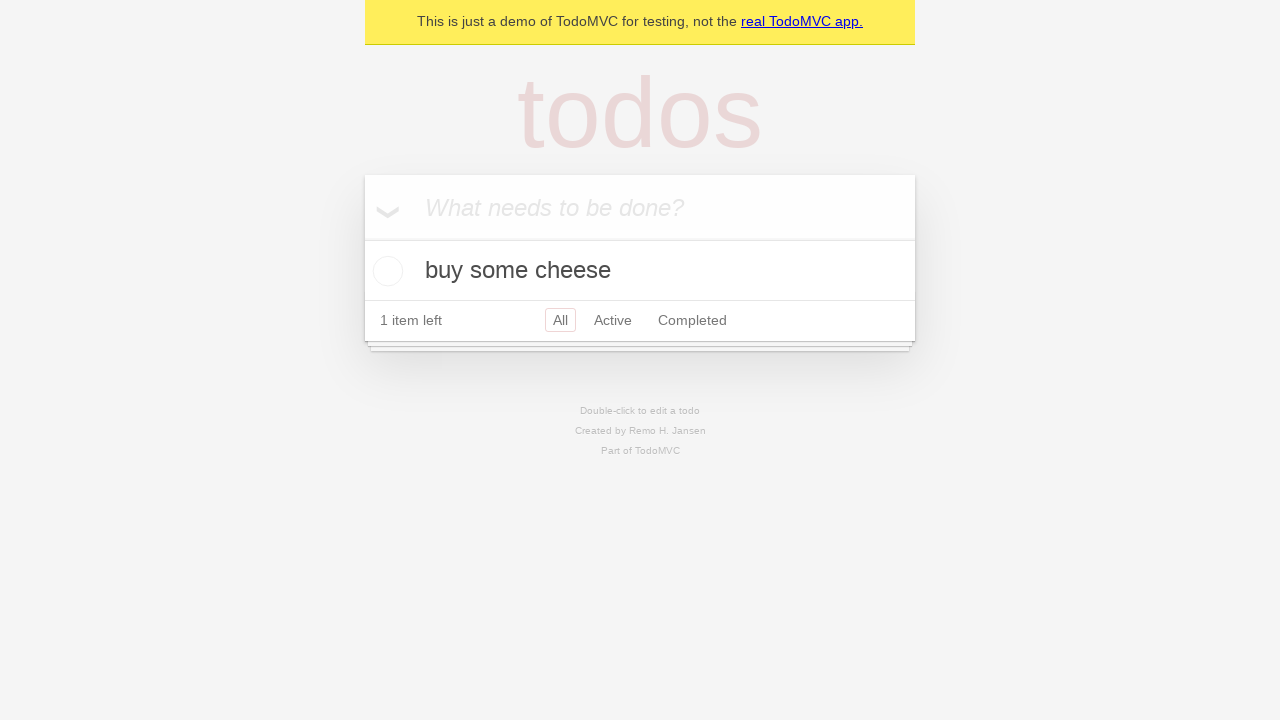

Filled new-todo input with 'feed the cat' on .new-todo
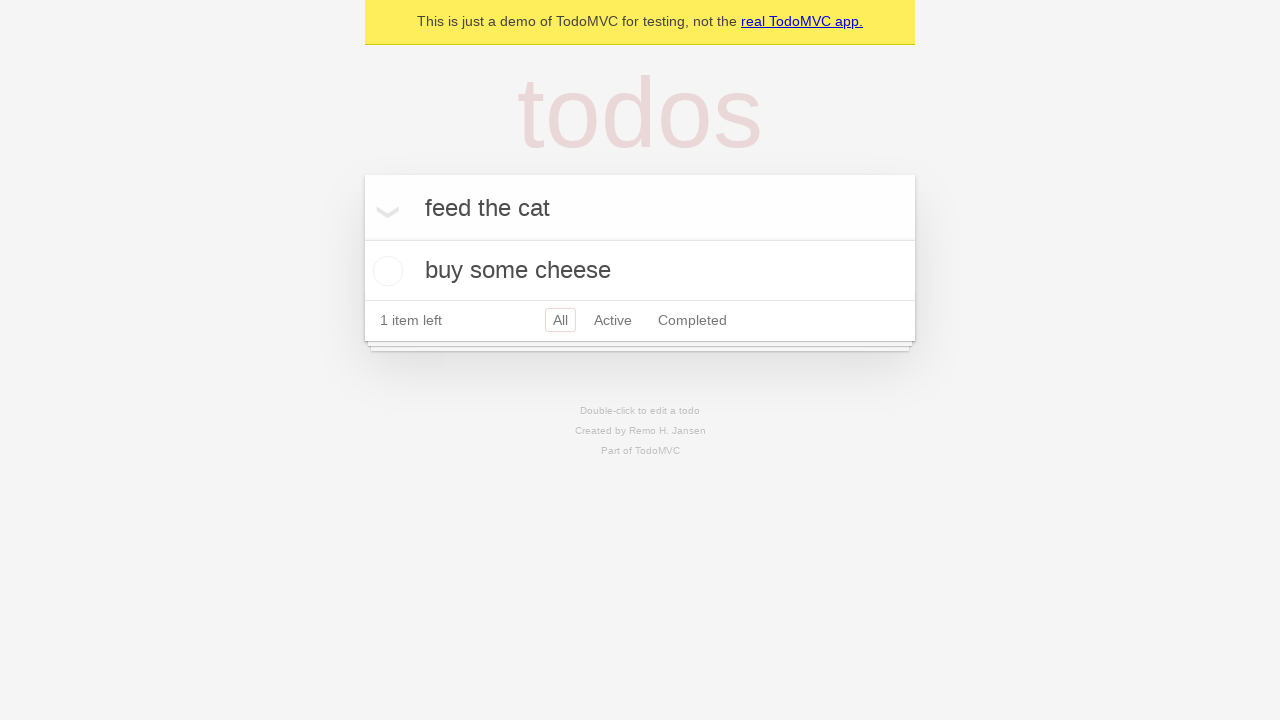

Pressed Enter to create second todo on .new-todo
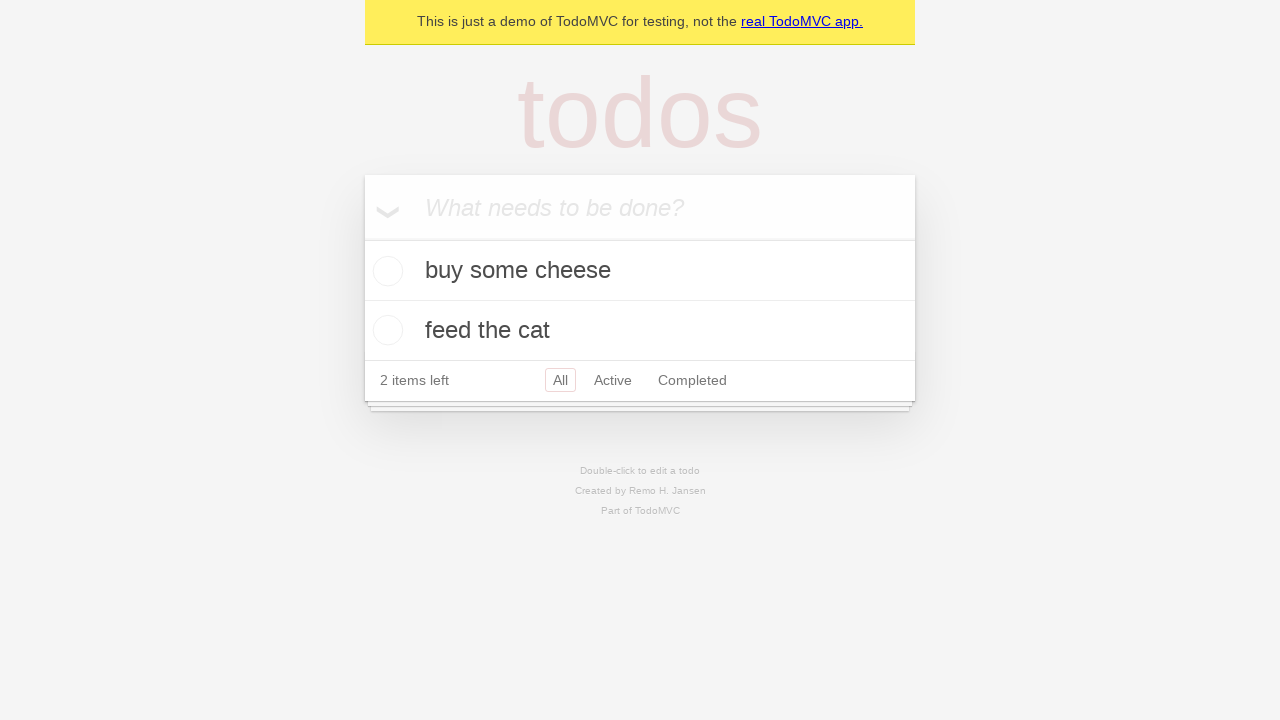

Filled new-todo input with 'book a doctors appointment' on .new-todo
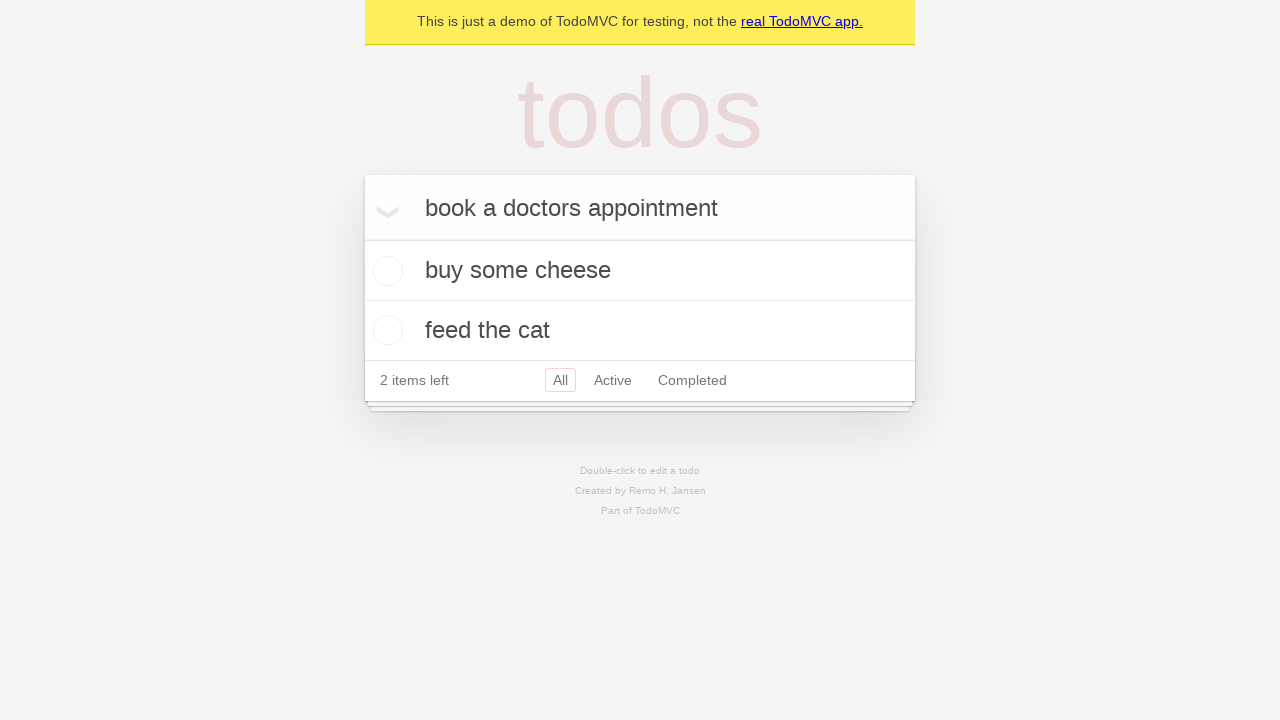

Pressed Enter to create third todo on .new-todo
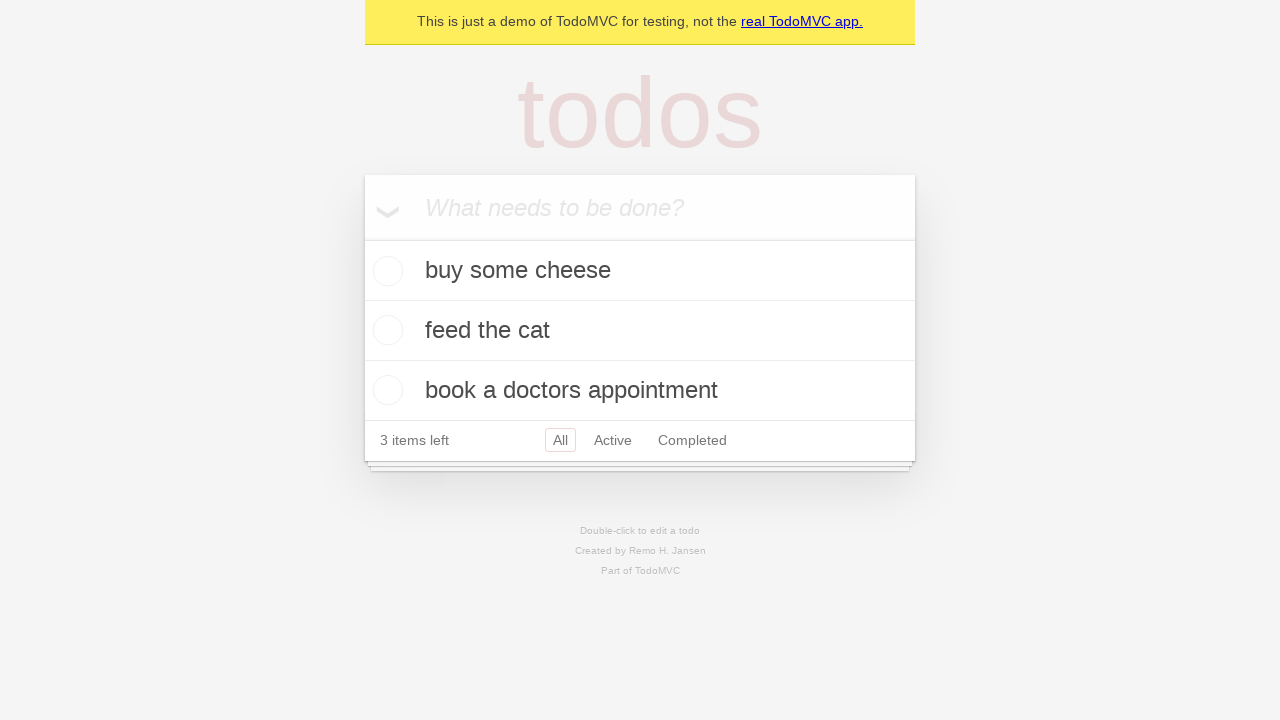

Waited for all three todos to load
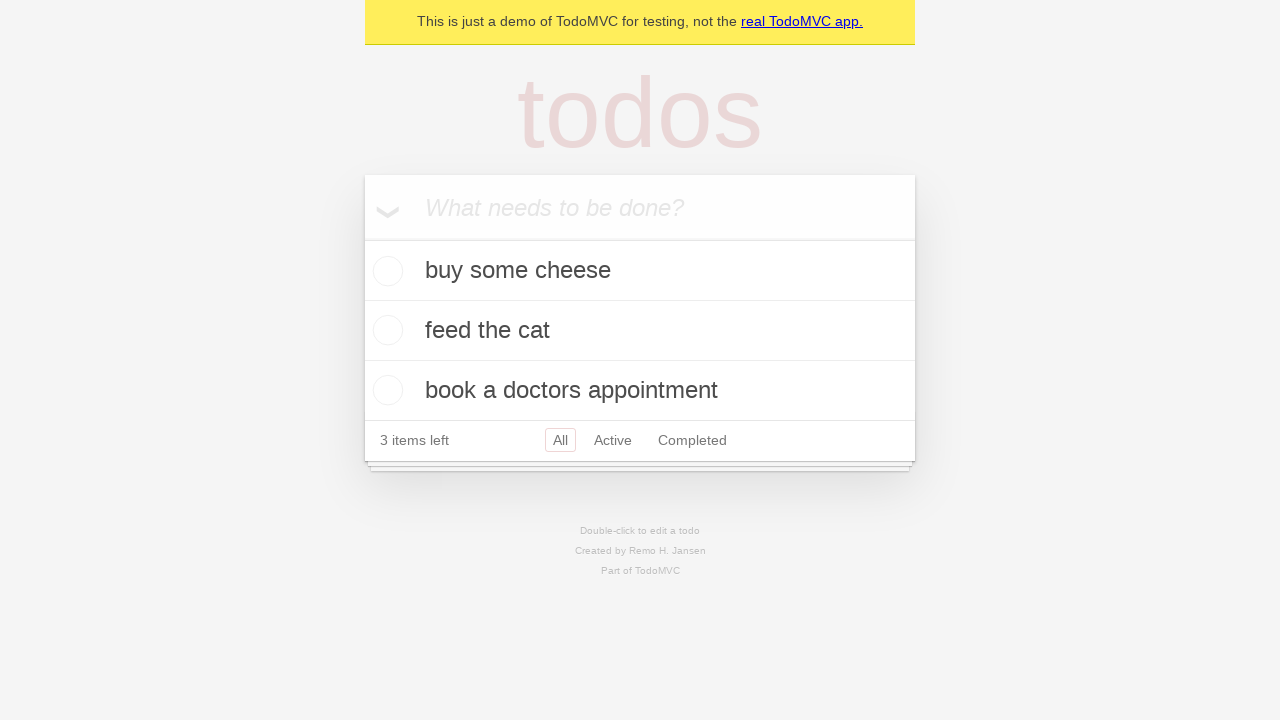

Double-clicked second todo item to enter edit mode at (640, 331) on .todo-list li >> nth=1
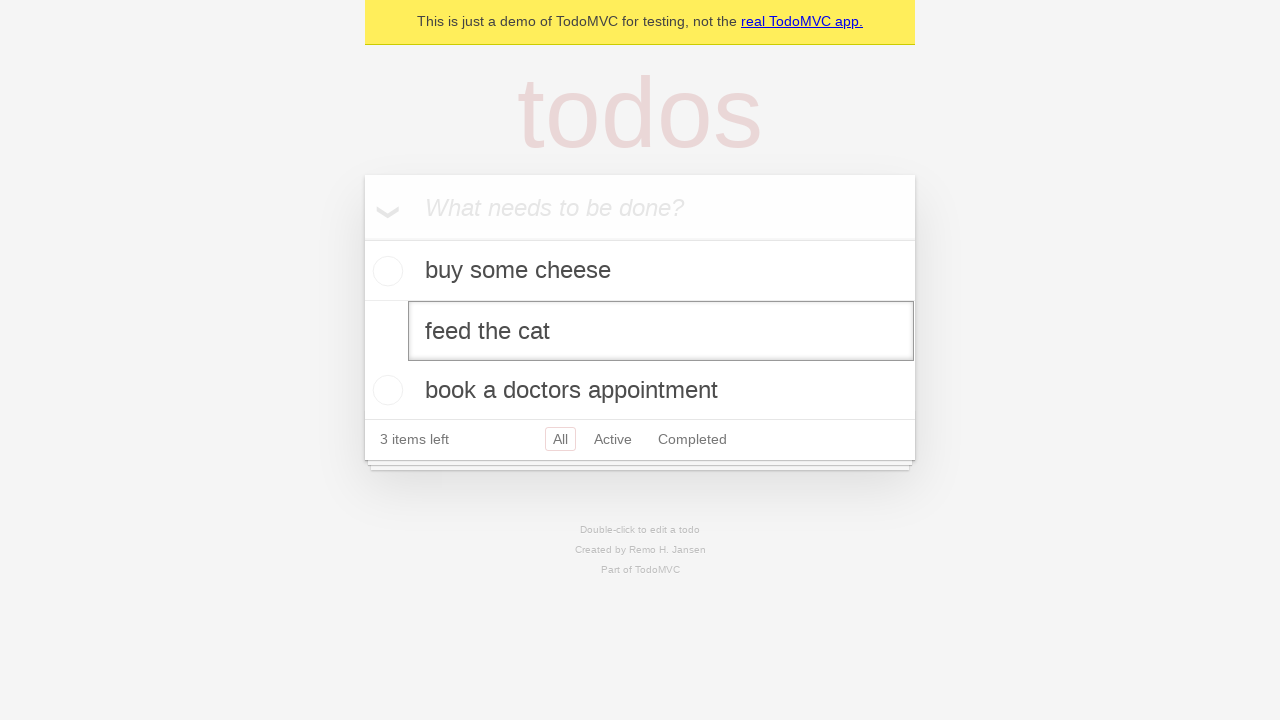

Filled edit field with 'buy some sausages' on .todo-list li >> nth=1 >> .edit
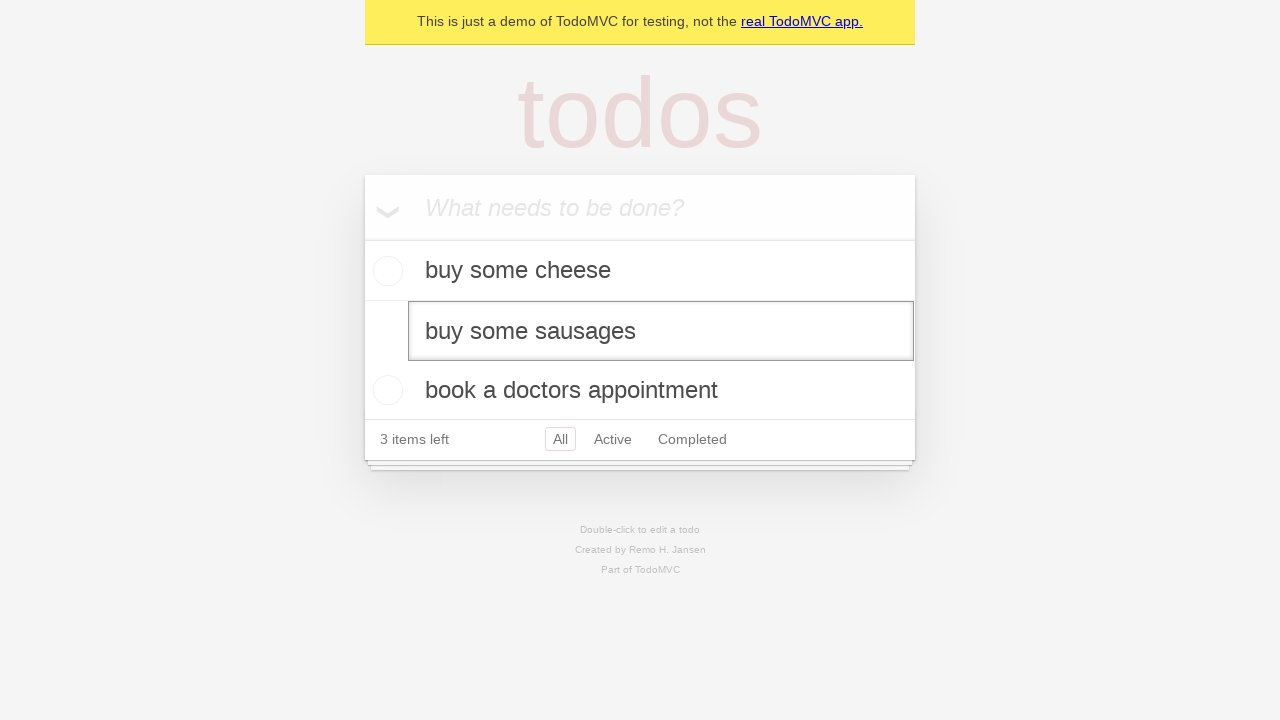

Pressed Enter to confirm edit and update todo item on .todo-list li >> nth=1 >> .edit
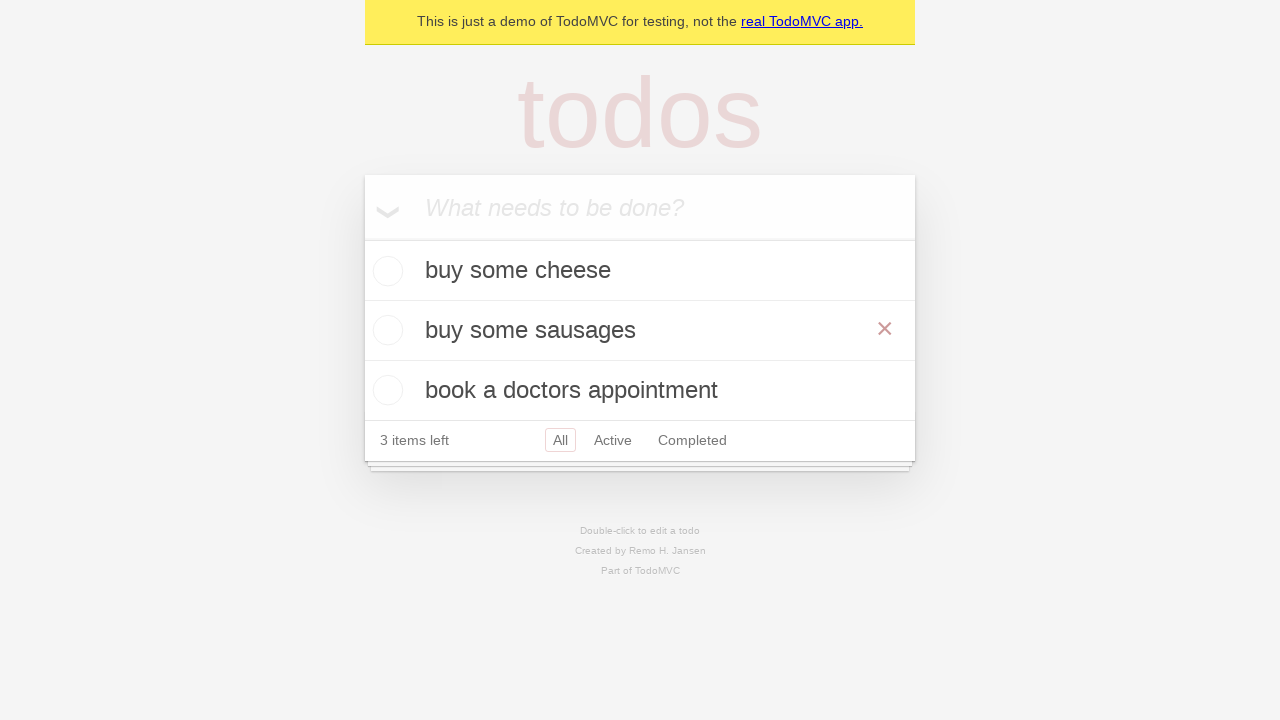

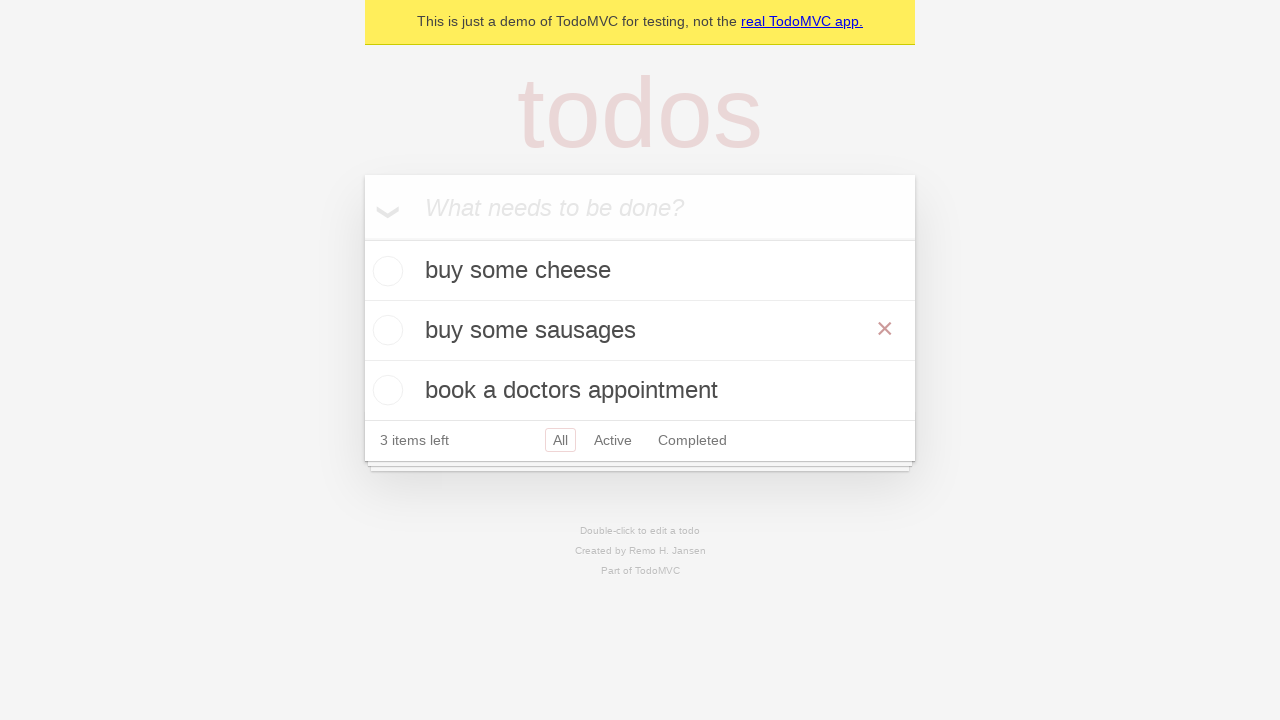